Tests navigation through FAQ and Partners links on CoWIN website, handling multiple windows and frames

Starting URL: https://www.cowin.gov.in/

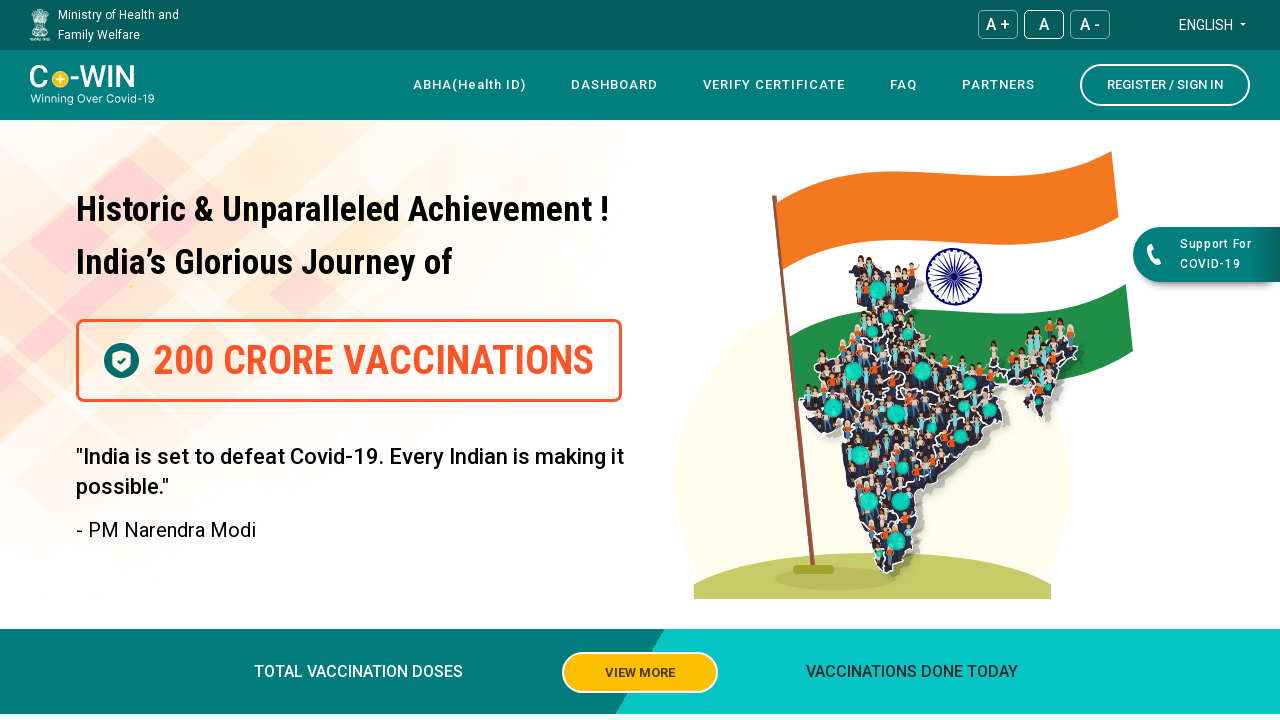

Clicked on FAQ link at (904, 85) on xpath=//a[contains(text(),'FAQ')]
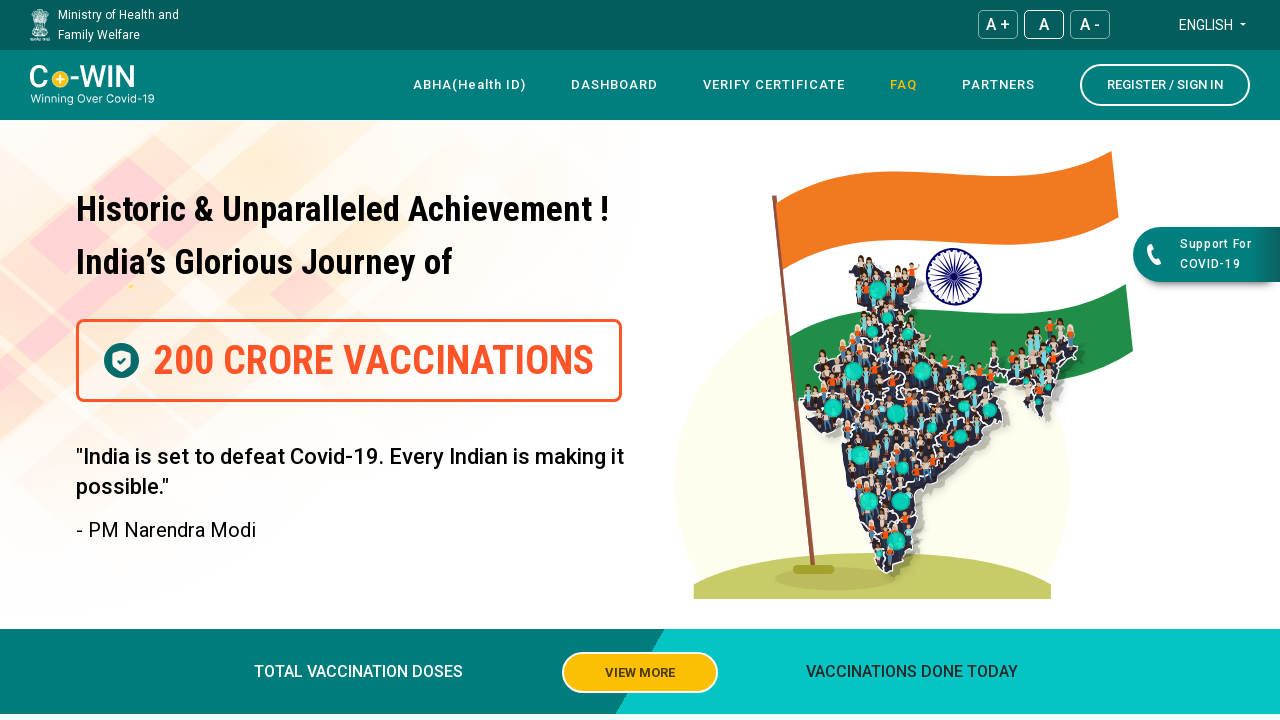

Clicked on Partners link at (998, 85) on xpath=//a[contains(text(),'Partners')]
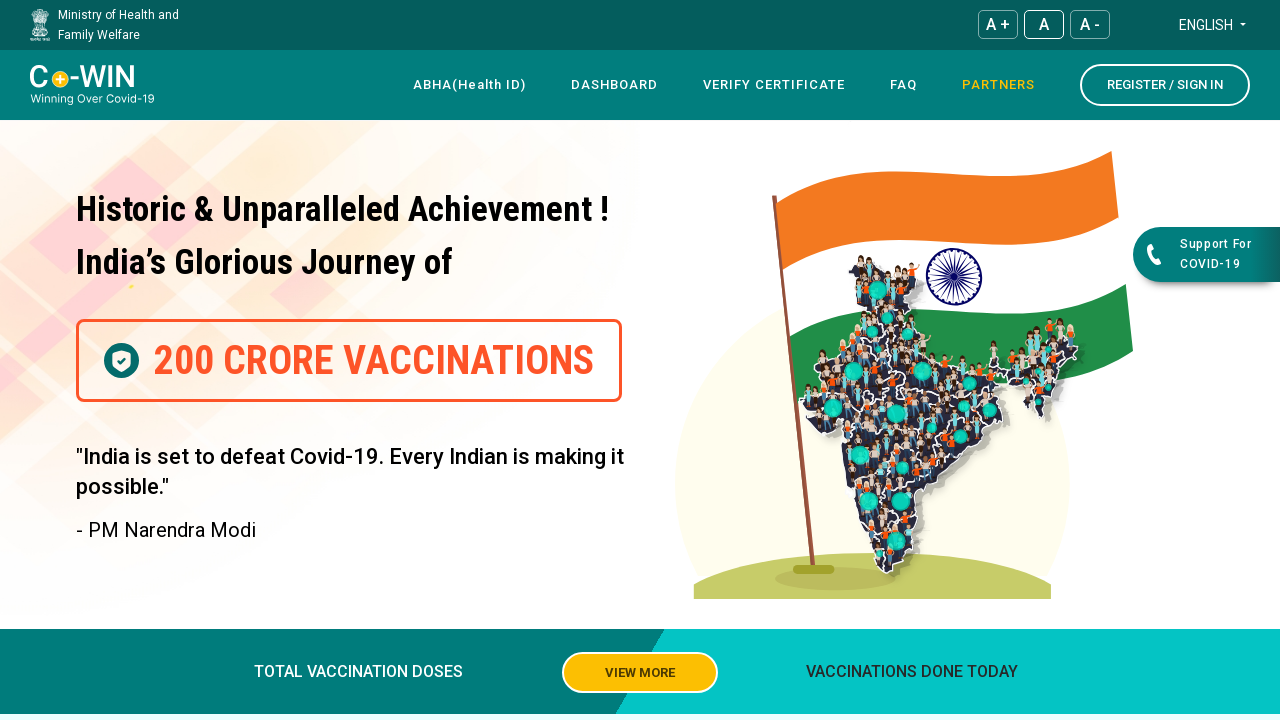

Retrieved all open pages/tabs from context
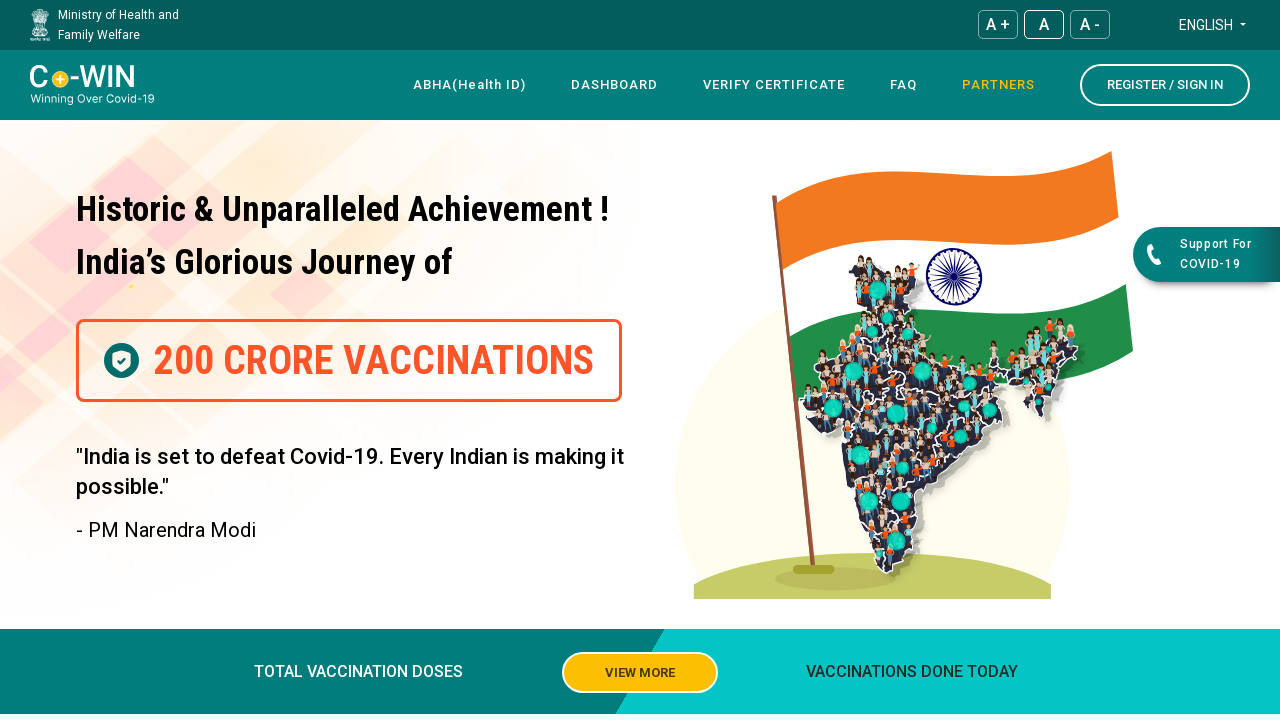

Checked for frames/iframes in page - found 0 frame(s)
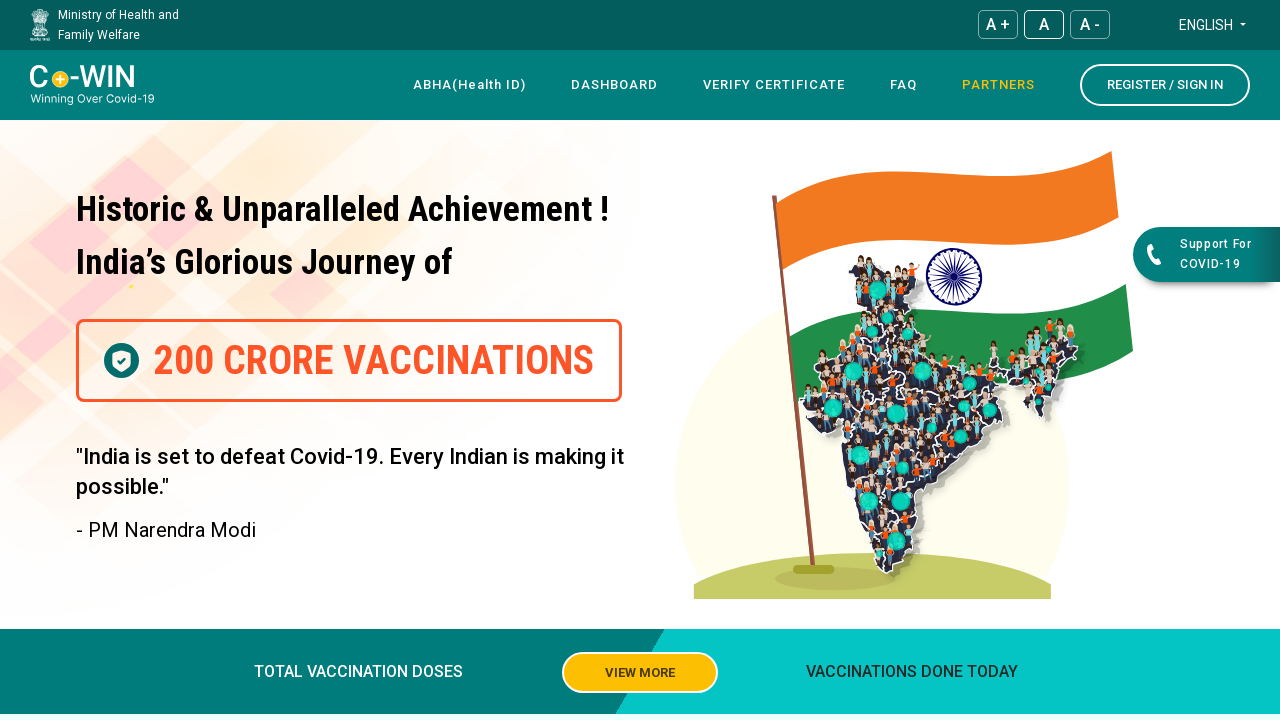

Checked for frames/iframes in page - found 0 frame(s)
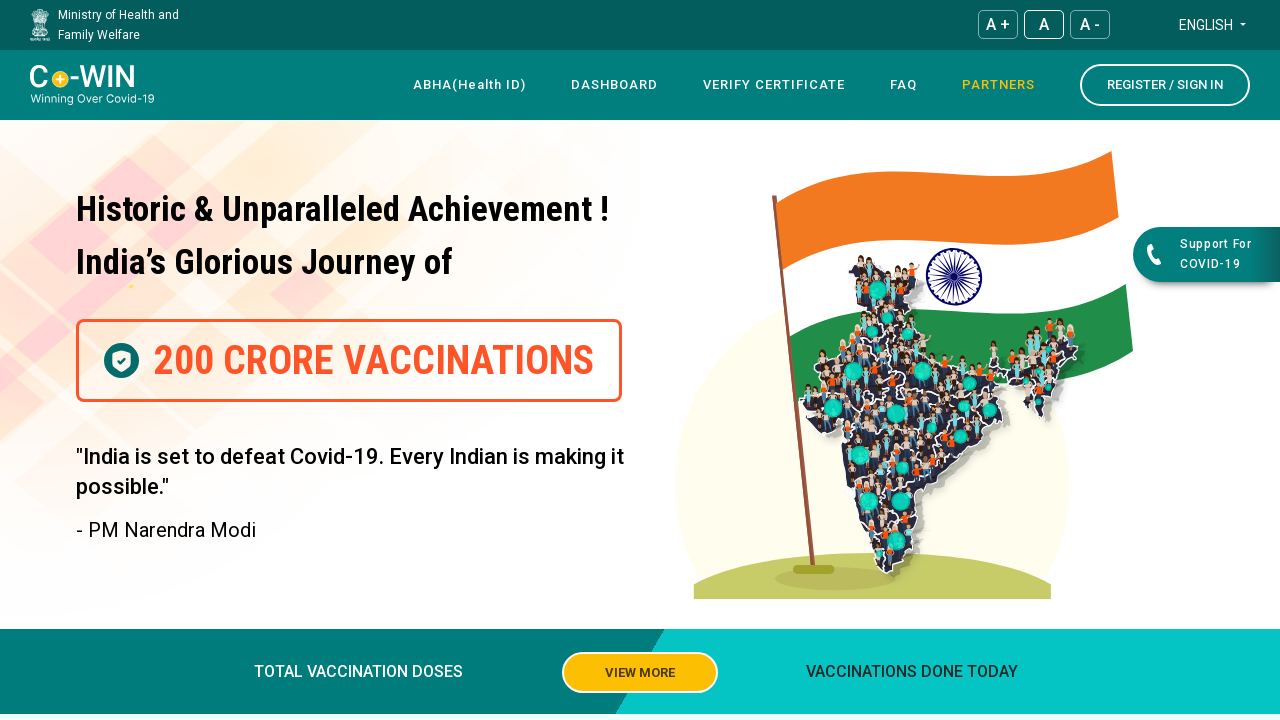

Closed tab at index 1
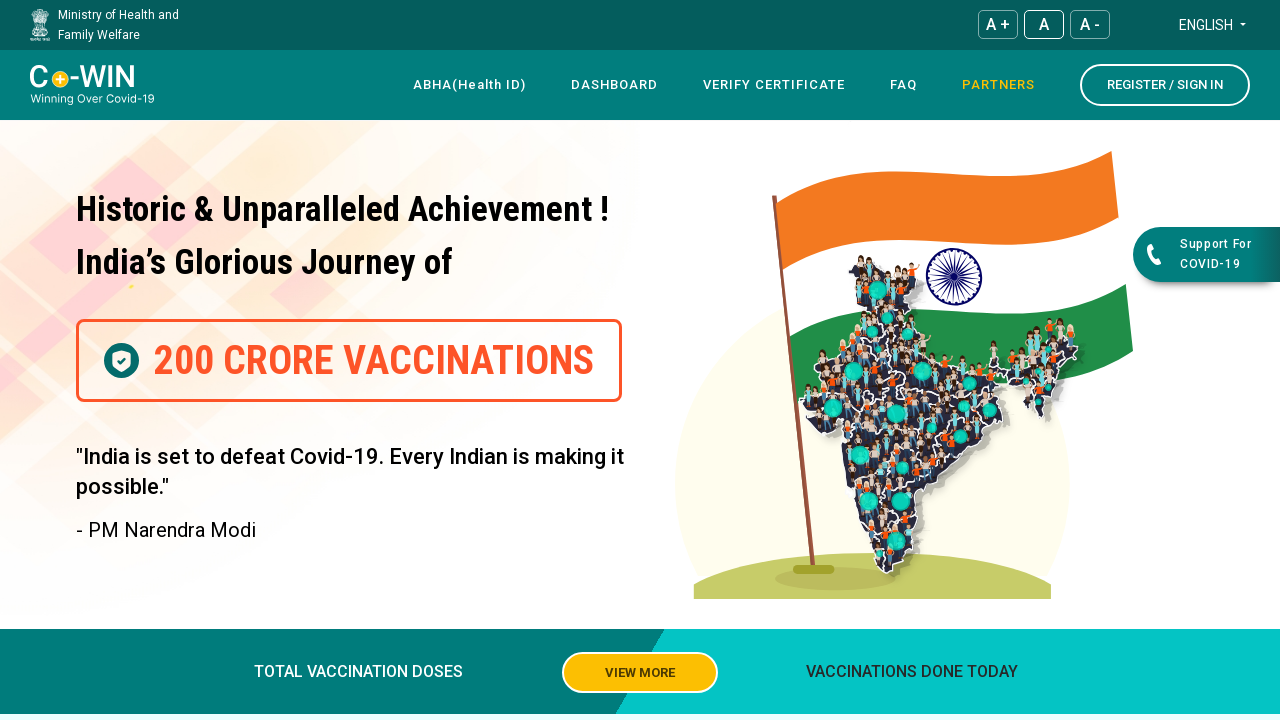

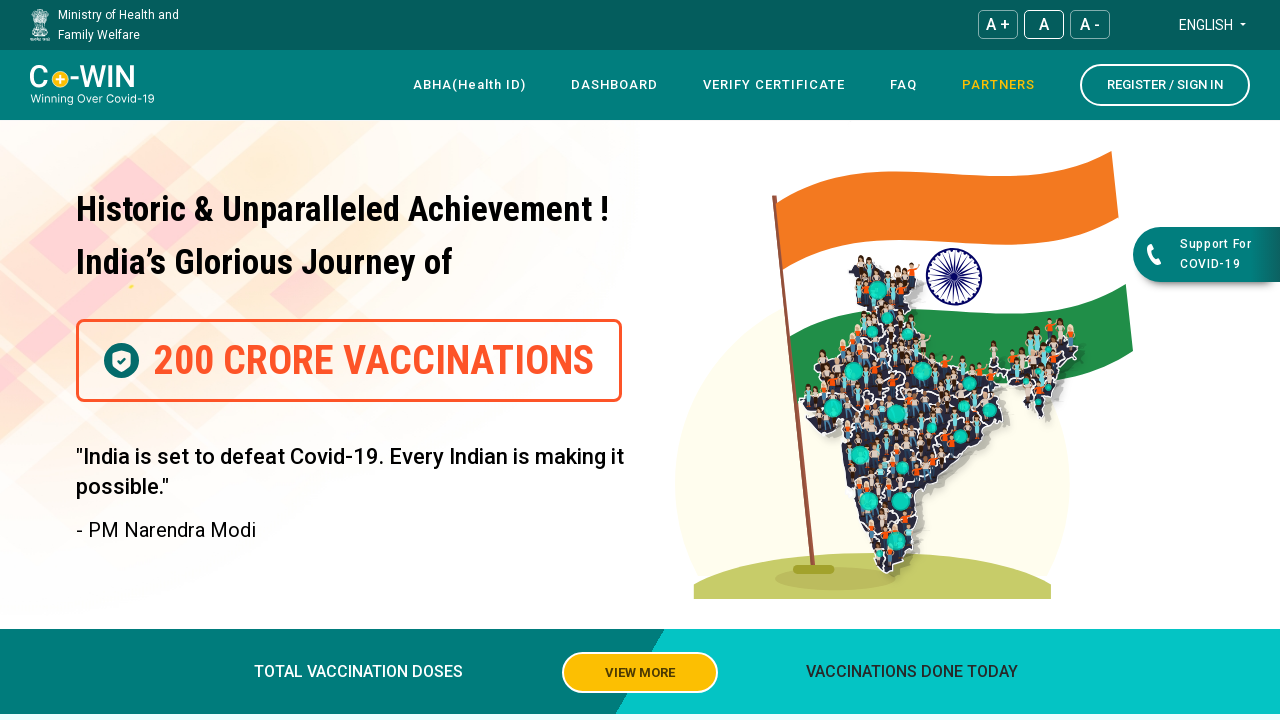